Tests handling of Shadow DOM elements by locating an input field within a shadow root and filling it with a search term

Starting URL: https://books-pwakit.appspot.com/

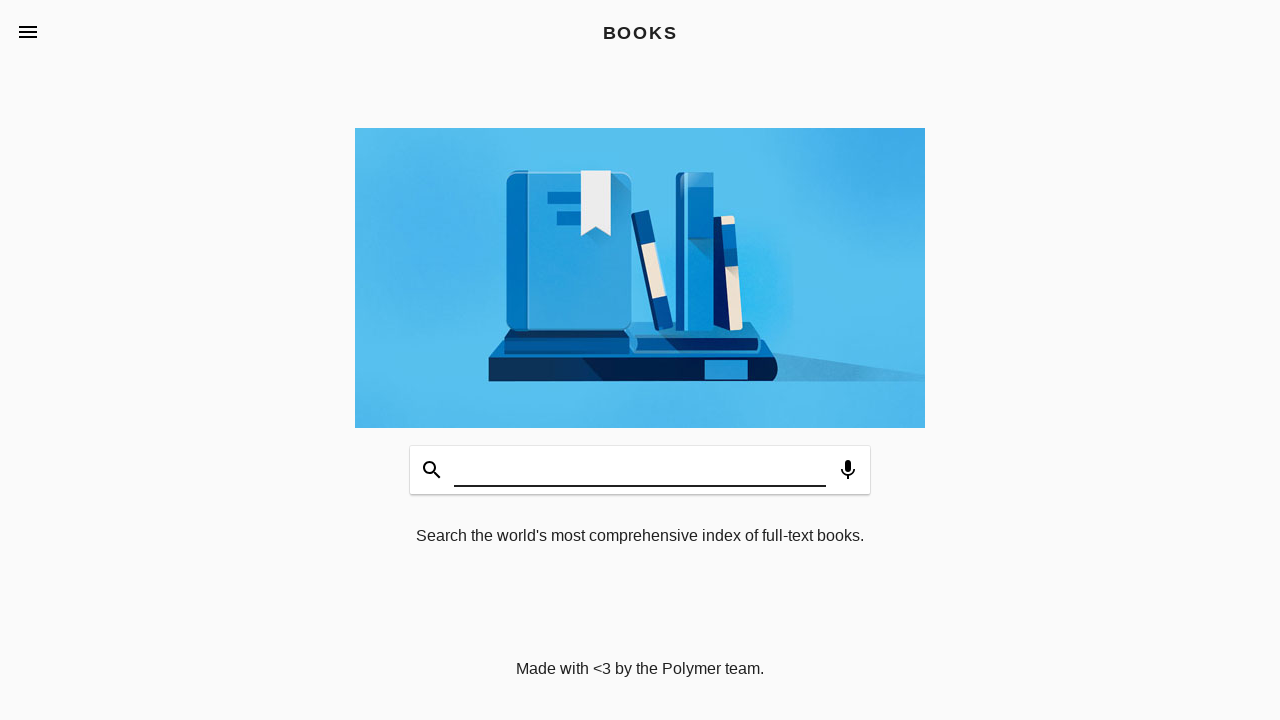

Located input field within Shadow DOM using book-app and book-input-decorator selectors
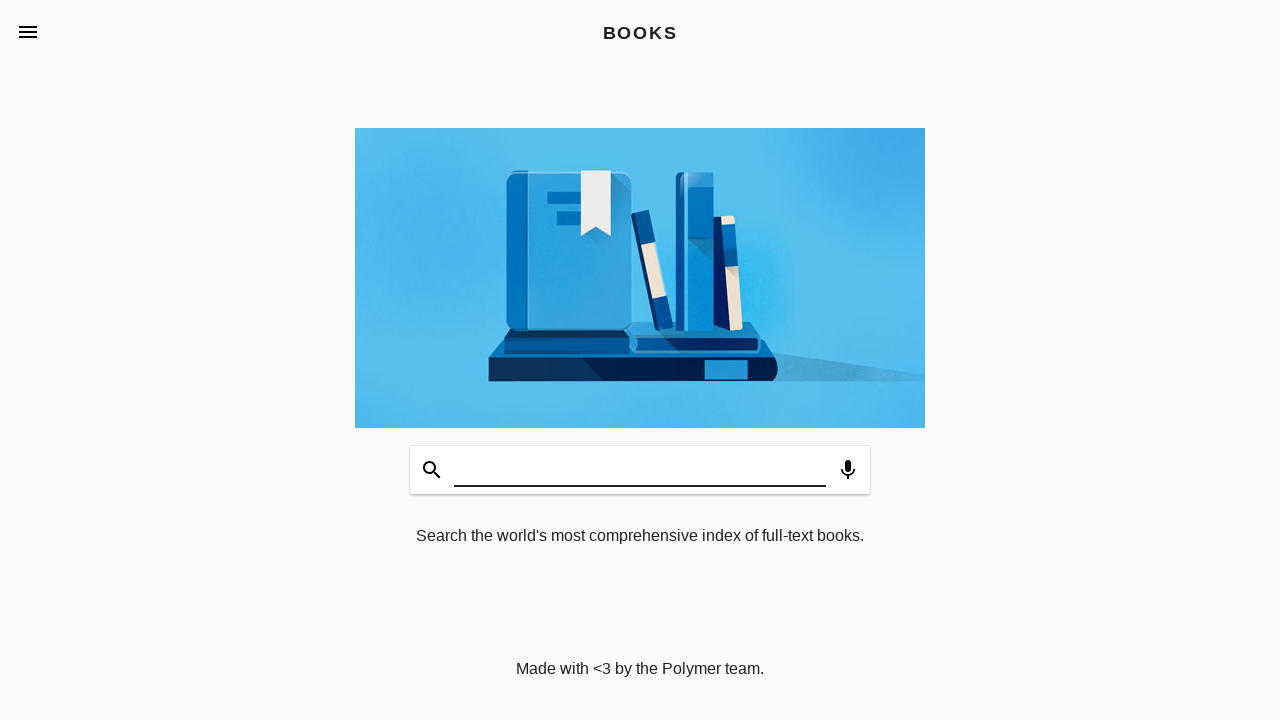

Filled Shadow DOM input field with search term 'Playwright' on book-app >> book-input-decorator >>> input#input
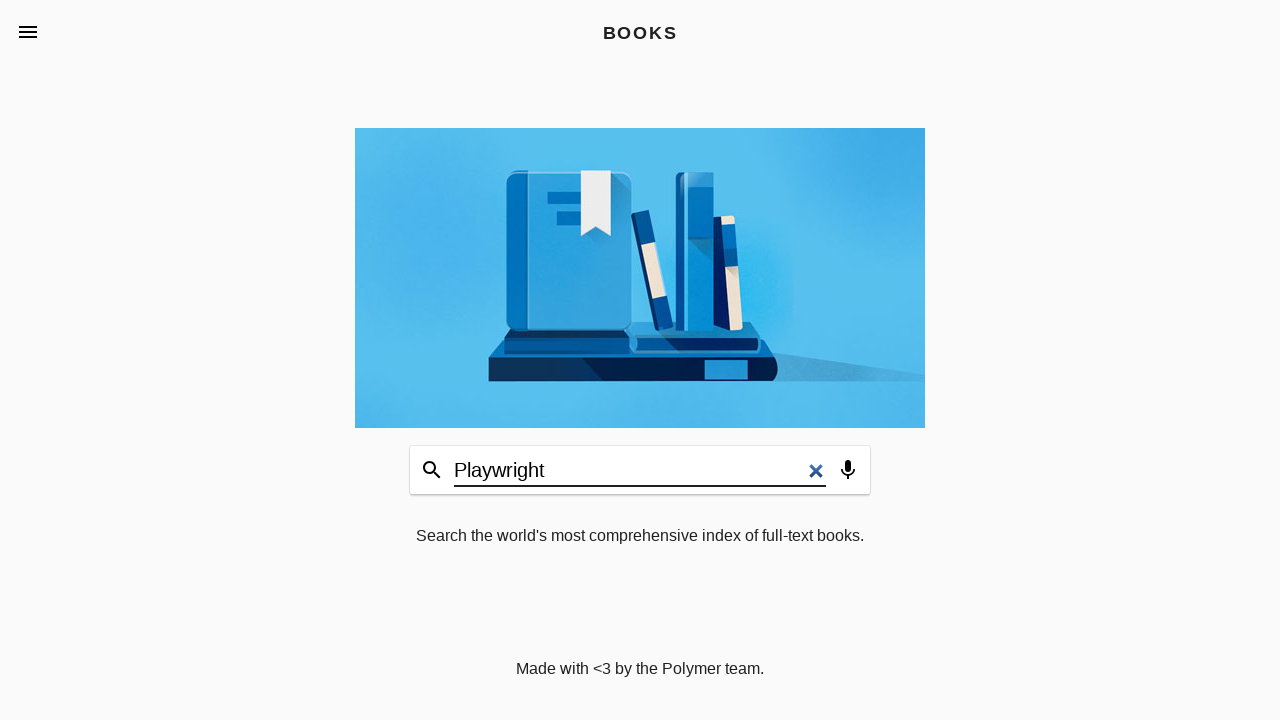

Verified that input field value is correctly set to 'Playwright'
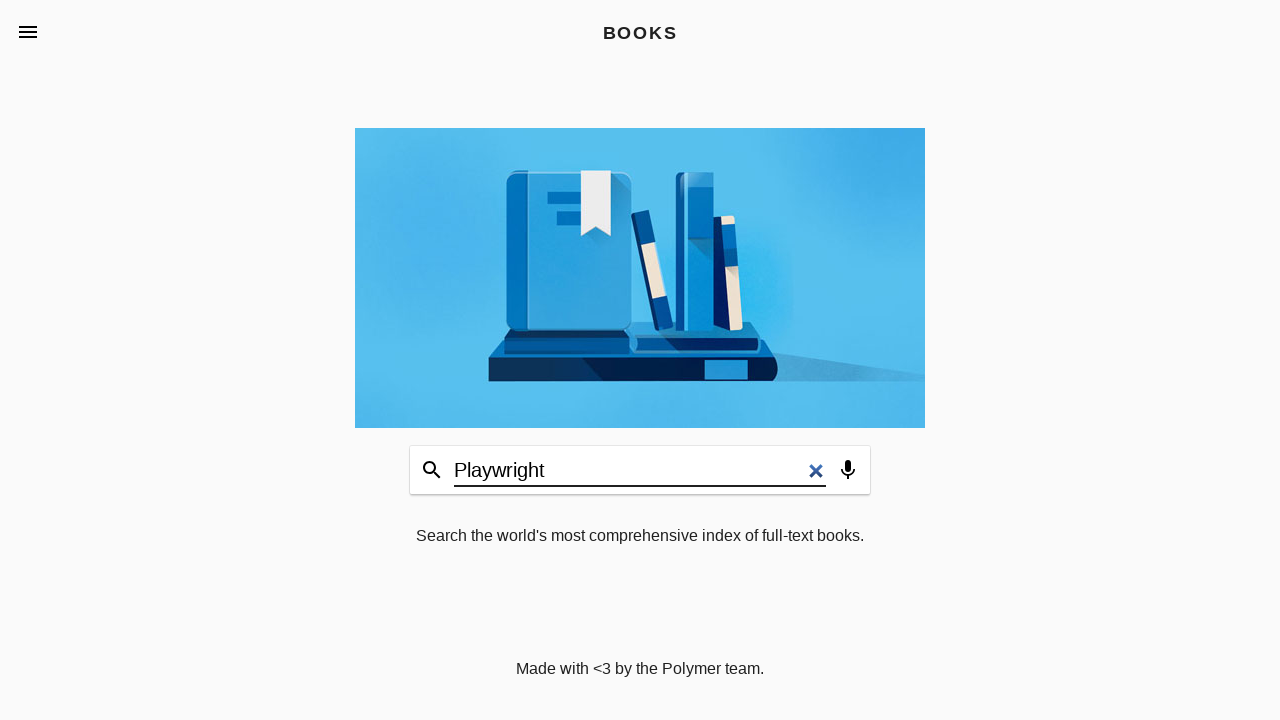

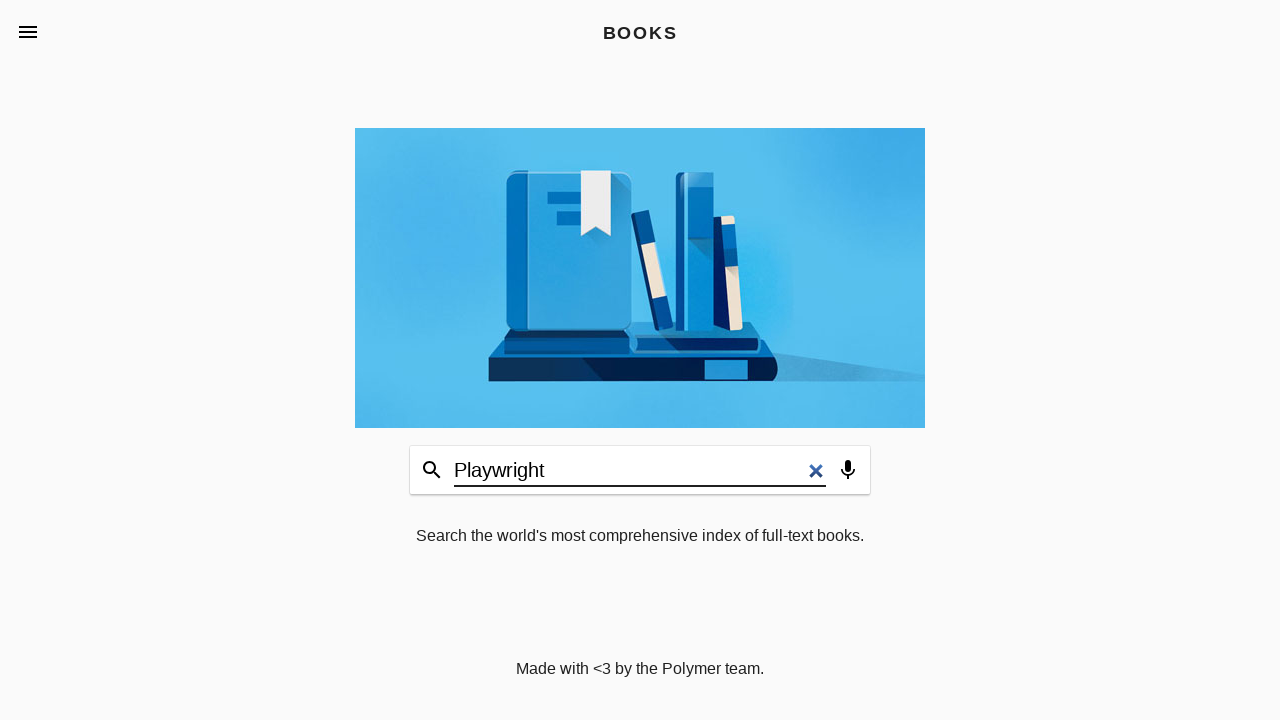